Tests dynamic dropdown functionality by selecting origin and destination cities, then selecting a date from a calendar widget

Starting URL: https://rahulshettyacademy.com/dropdownsPractise/

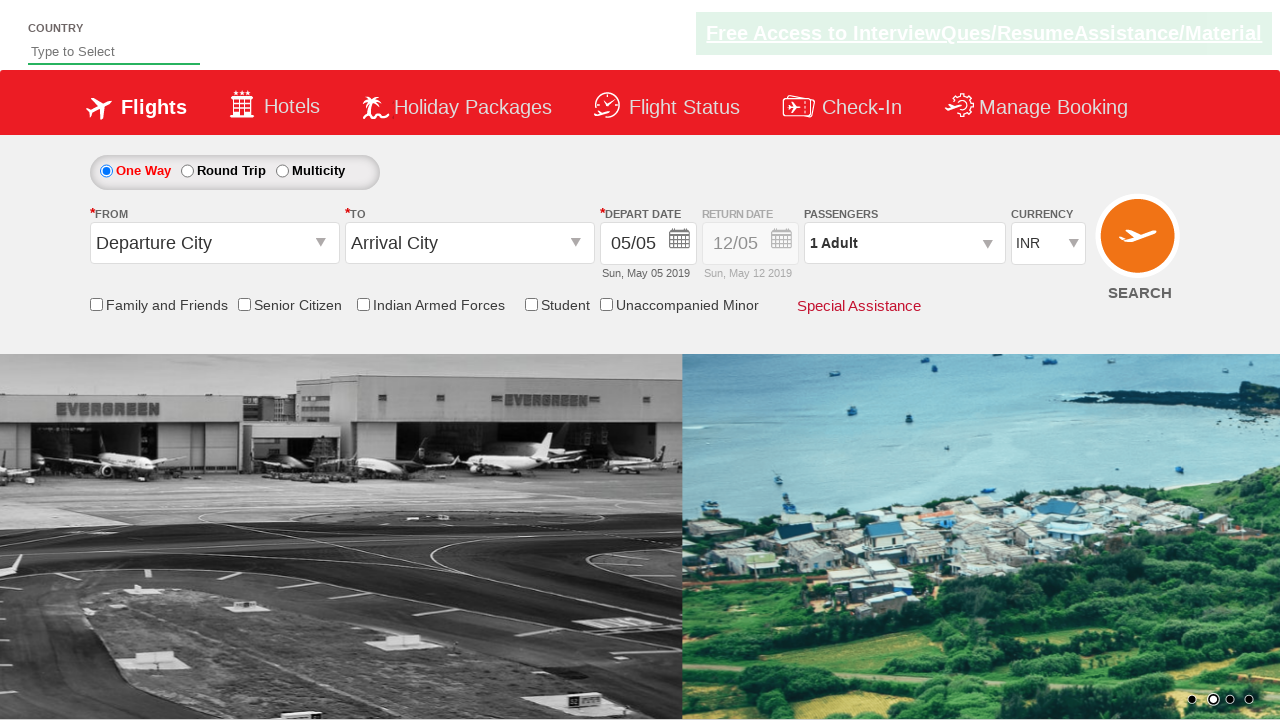

Clicked on origin station dropdown at (214, 243) on #ctl00_mainContent_ddl_originStation1_CTXT
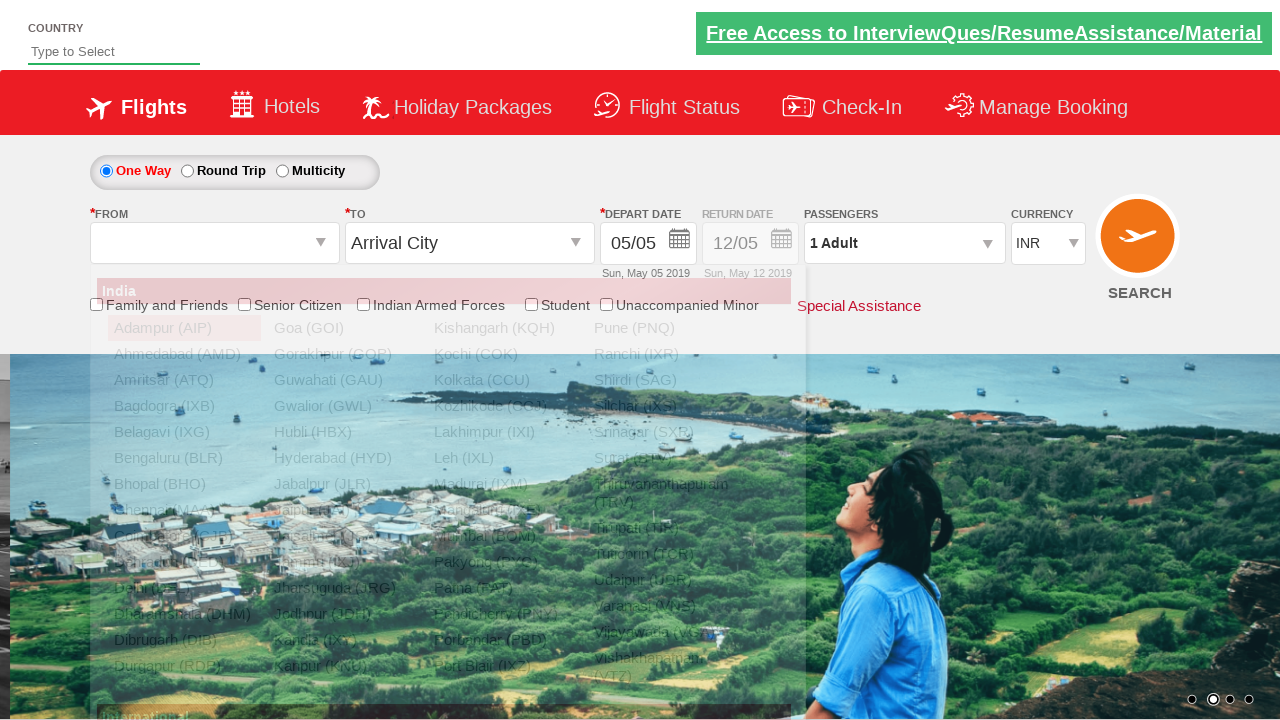

Selected Bangalore (BLR) as origin city at (184, 458) on a[value='BLR']
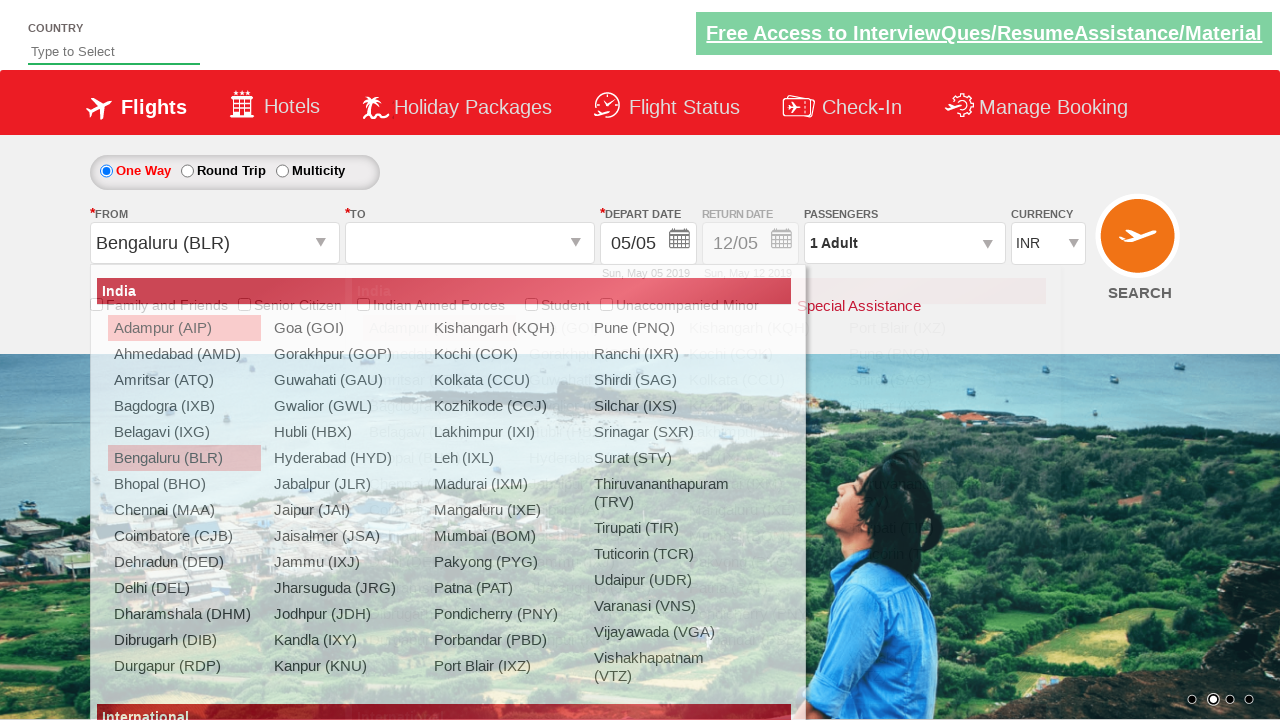

Selected Chennai (MAA) as destination city at (439, 484) on div#glsctl00_mainContent_ddl_destinationStation1_CTNR a[value='MAA']
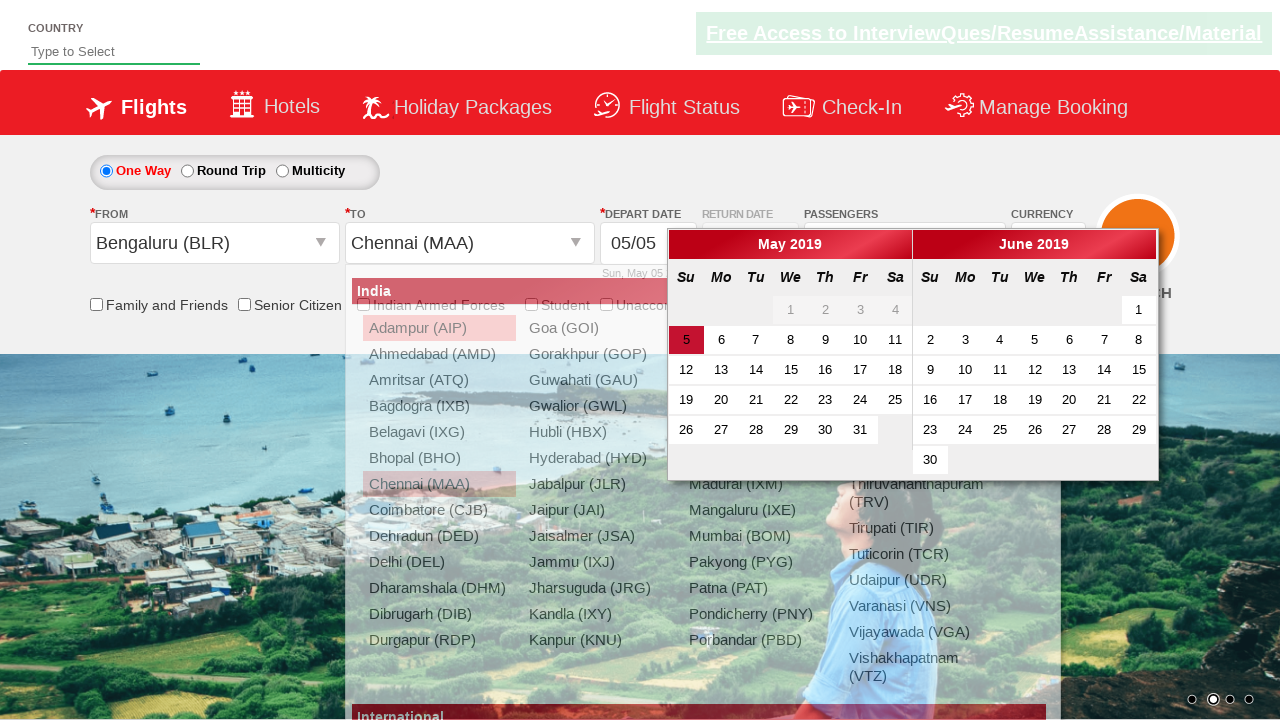

Selected date from calendar widget at (686, 340) on .ui-state-default.ui-state-active
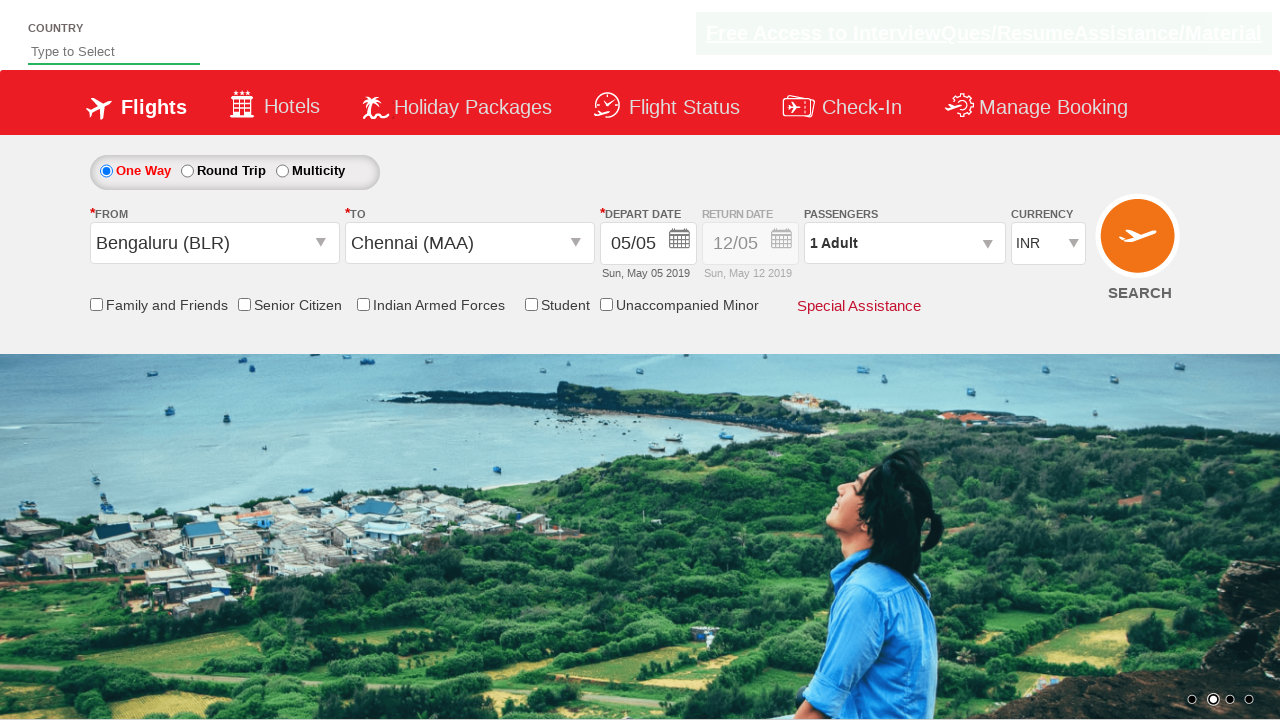

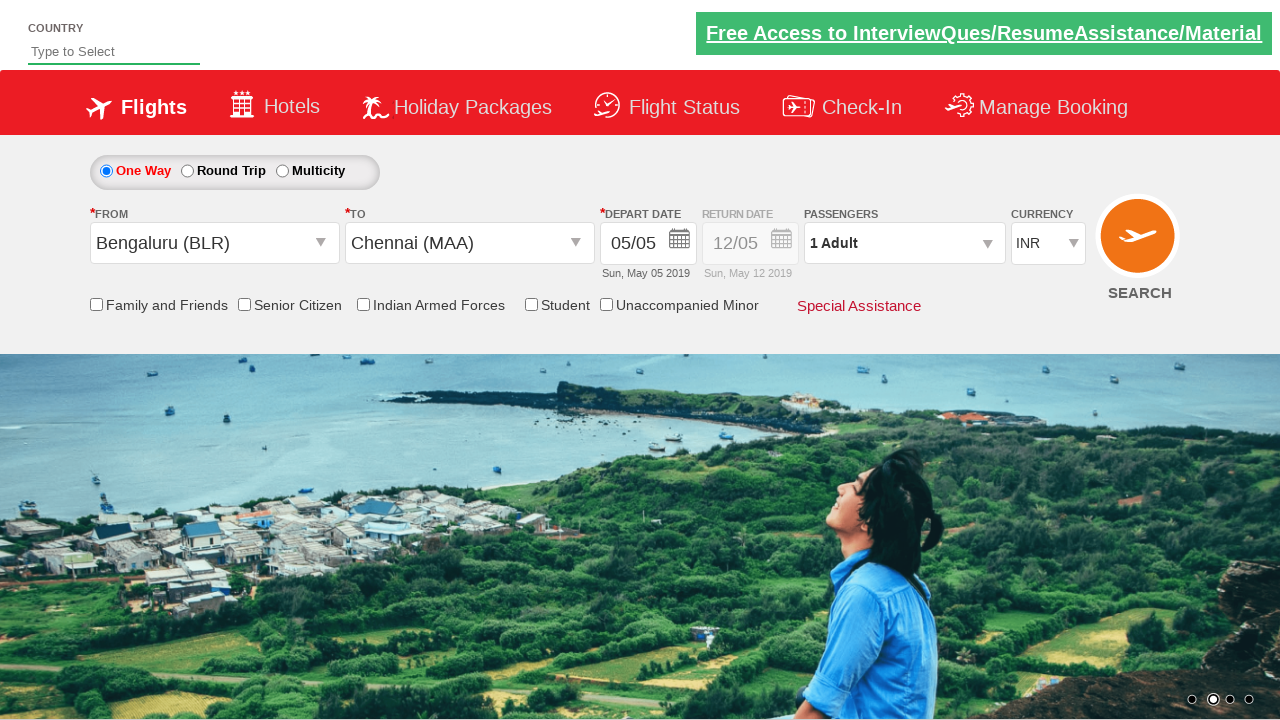